Tests that the filter links highlight correctly when selected.

Starting URL: https://demo.playwright.dev/todomvc

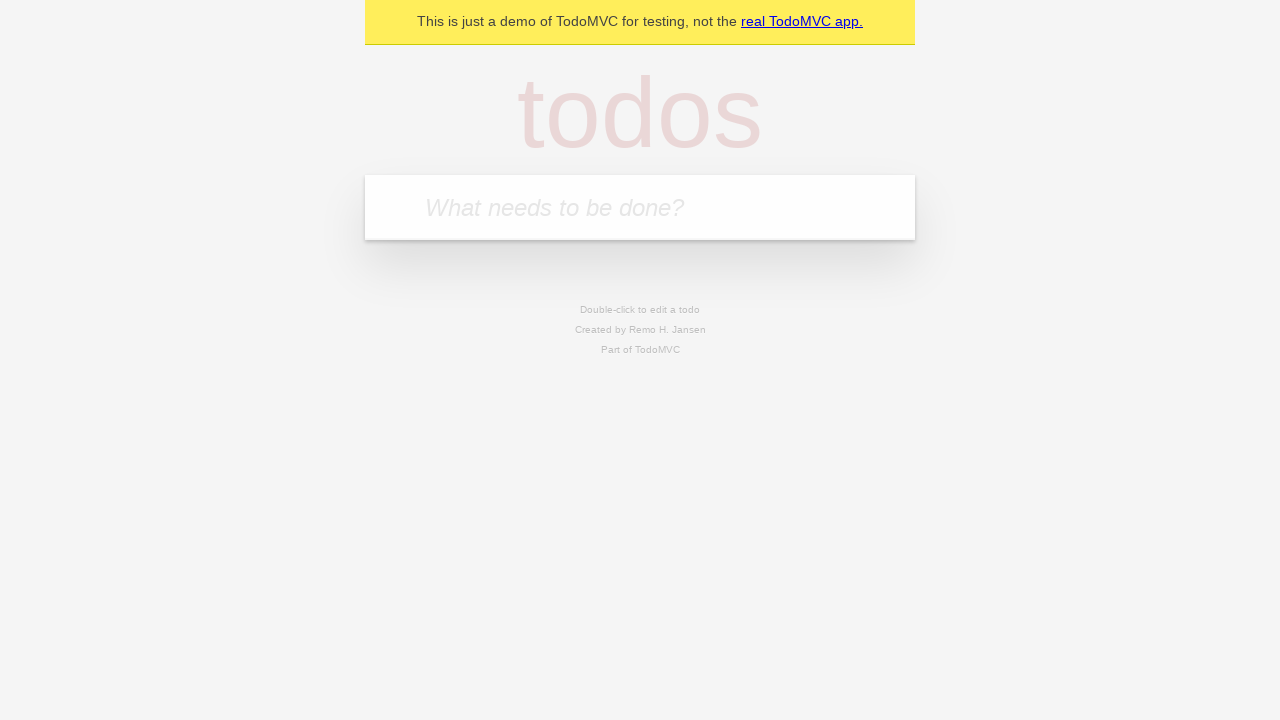

Filled todo input with 'buy some cheese' on internal:attr=[placeholder="What needs to be done?"i]
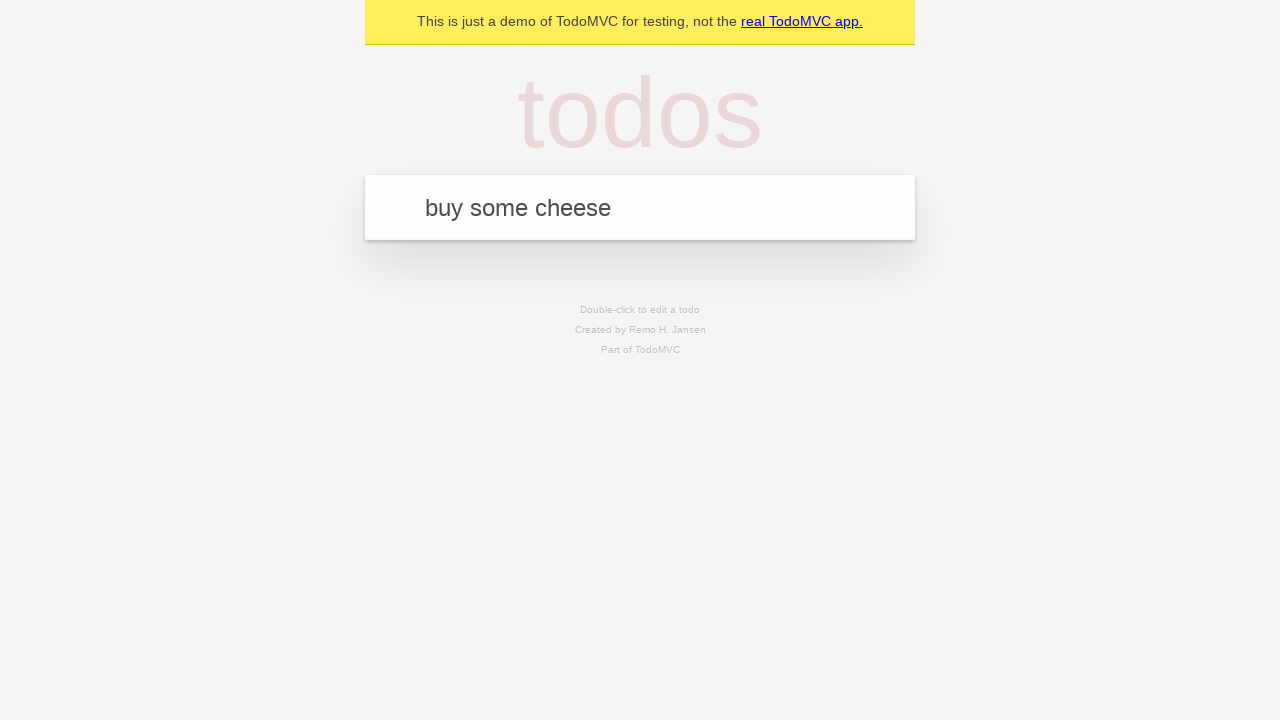

Pressed Enter to create first todo on internal:attr=[placeholder="What needs to be done?"i]
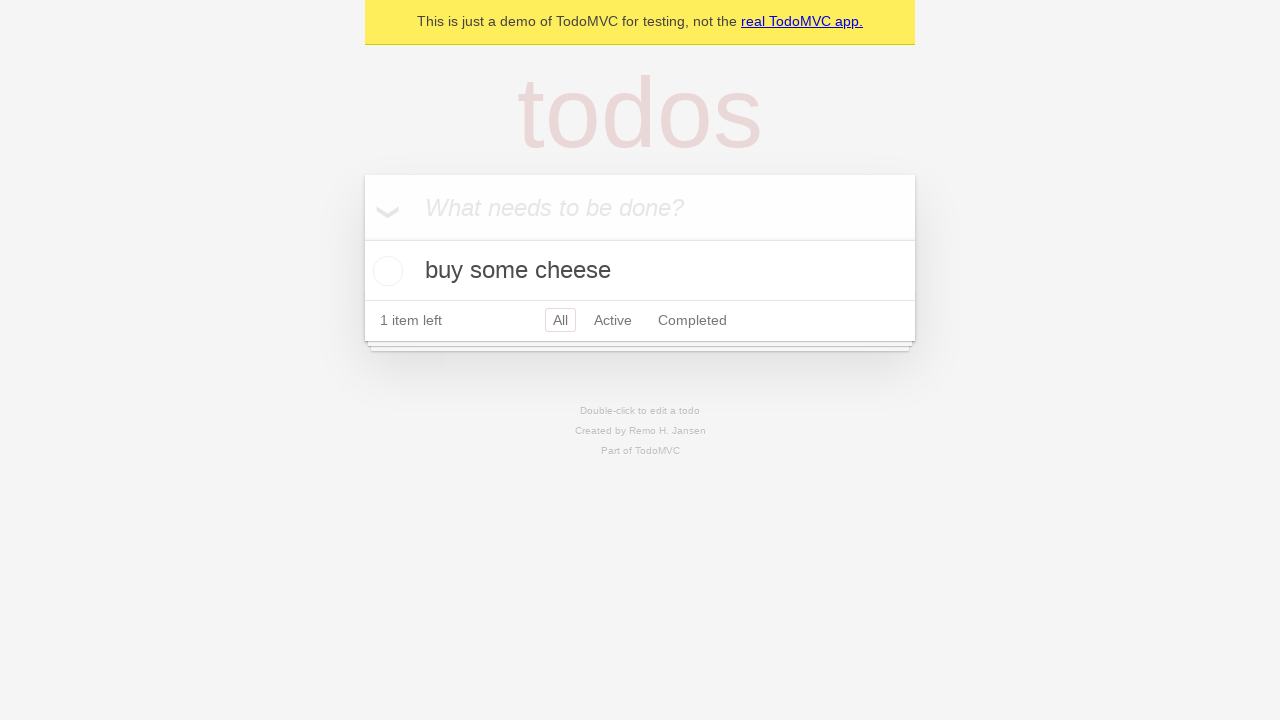

Filled todo input with 'feed the cat' on internal:attr=[placeholder="What needs to be done?"i]
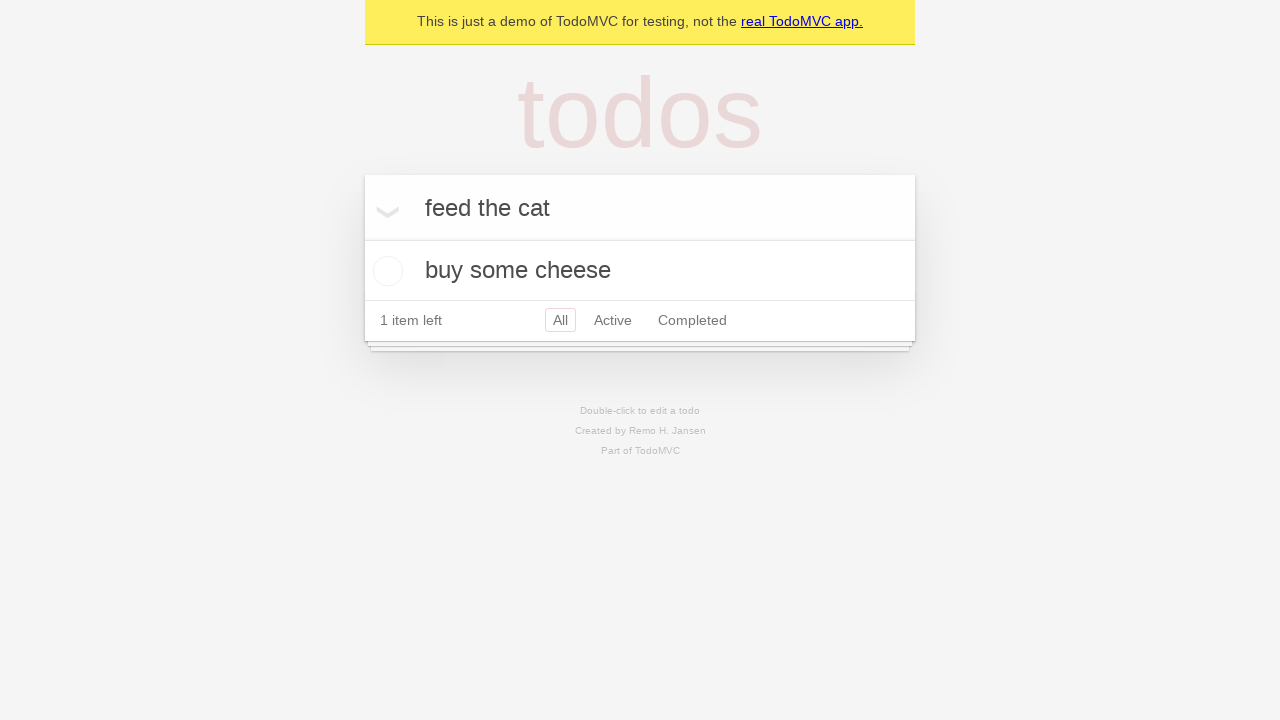

Pressed Enter to create second todo on internal:attr=[placeholder="What needs to be done?"i]
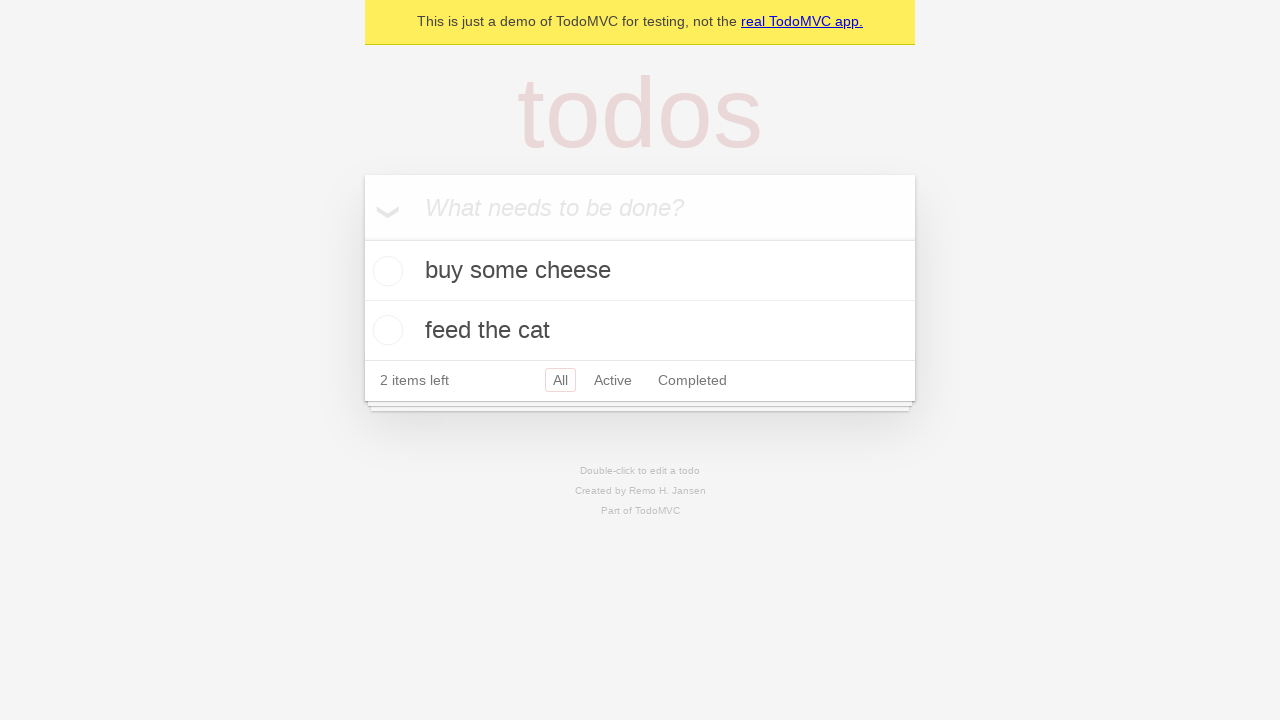

Filled todo input with 'book a doctors appointment' on internal:attr=[placeholder="What needs to be done?"i]
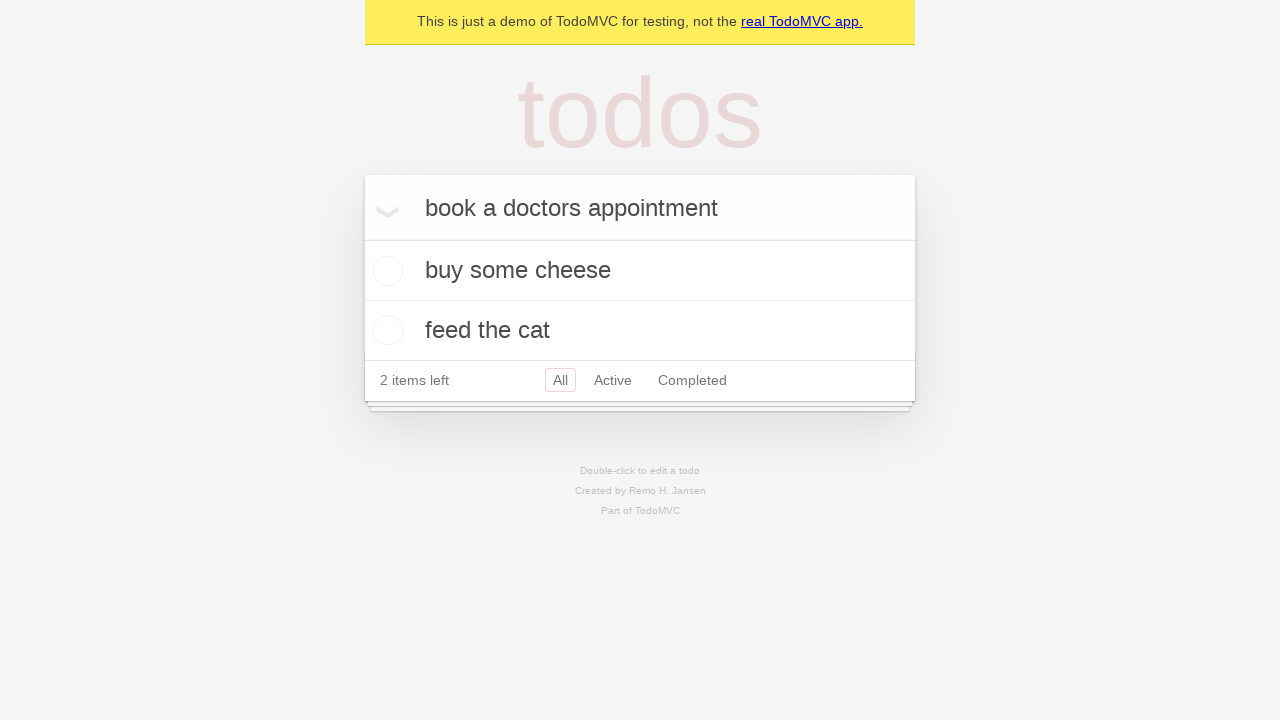

Pressed Enter to create third todo on internal:attr=[placeholder="What needs to be done?"i]
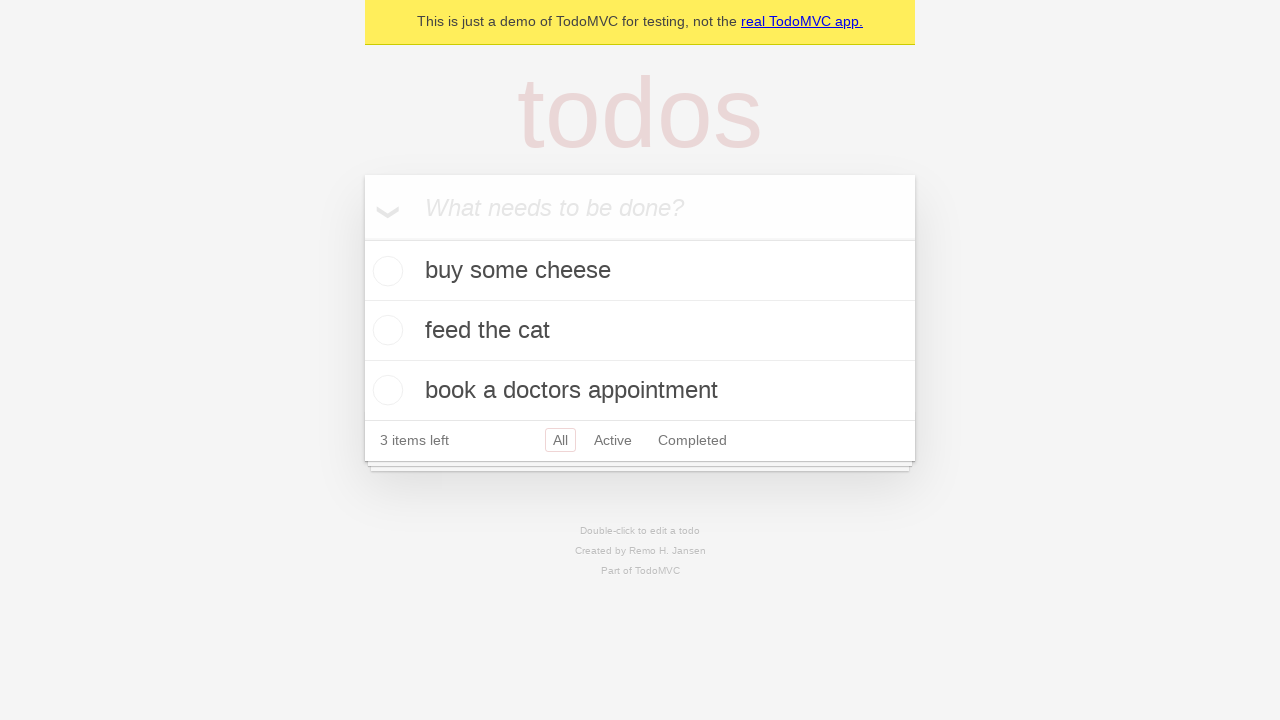

Clicked Active filter link at (613, 440) on internal:role=link[name="Active"i]
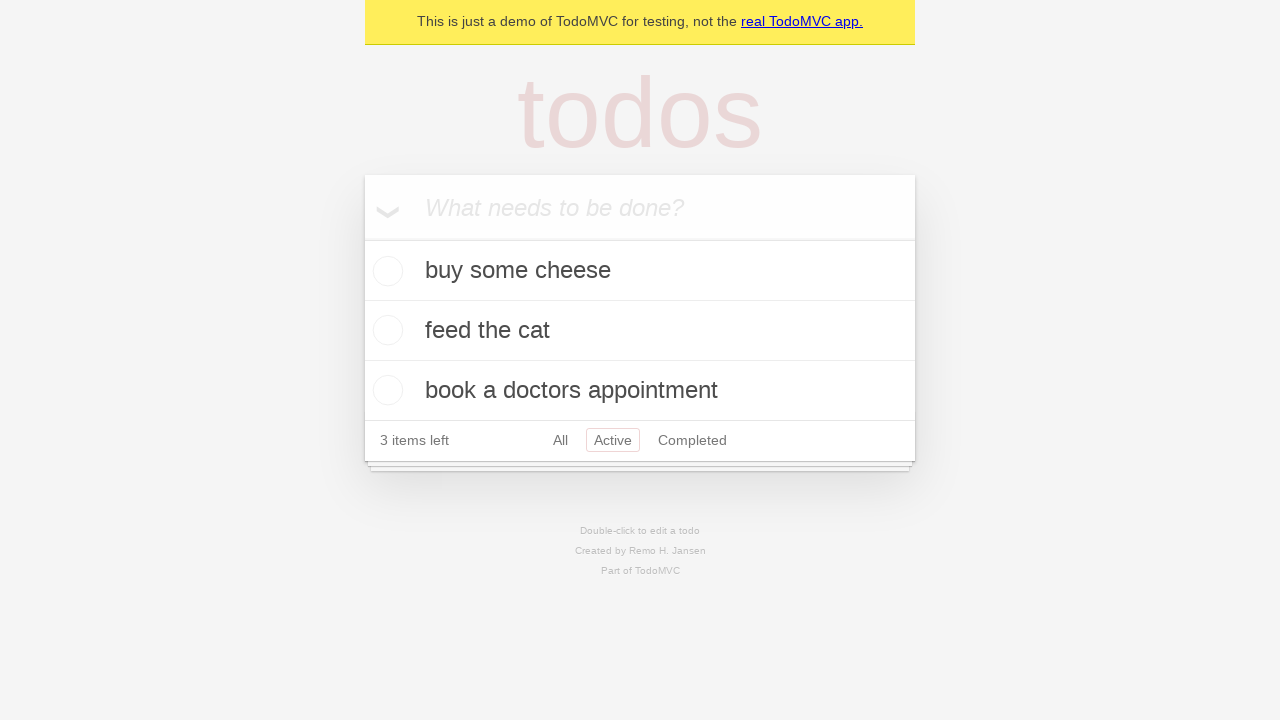

Clicked Completed filter link to verify highlighting at (692, 440) on internal:role=link[name="Completed"i]
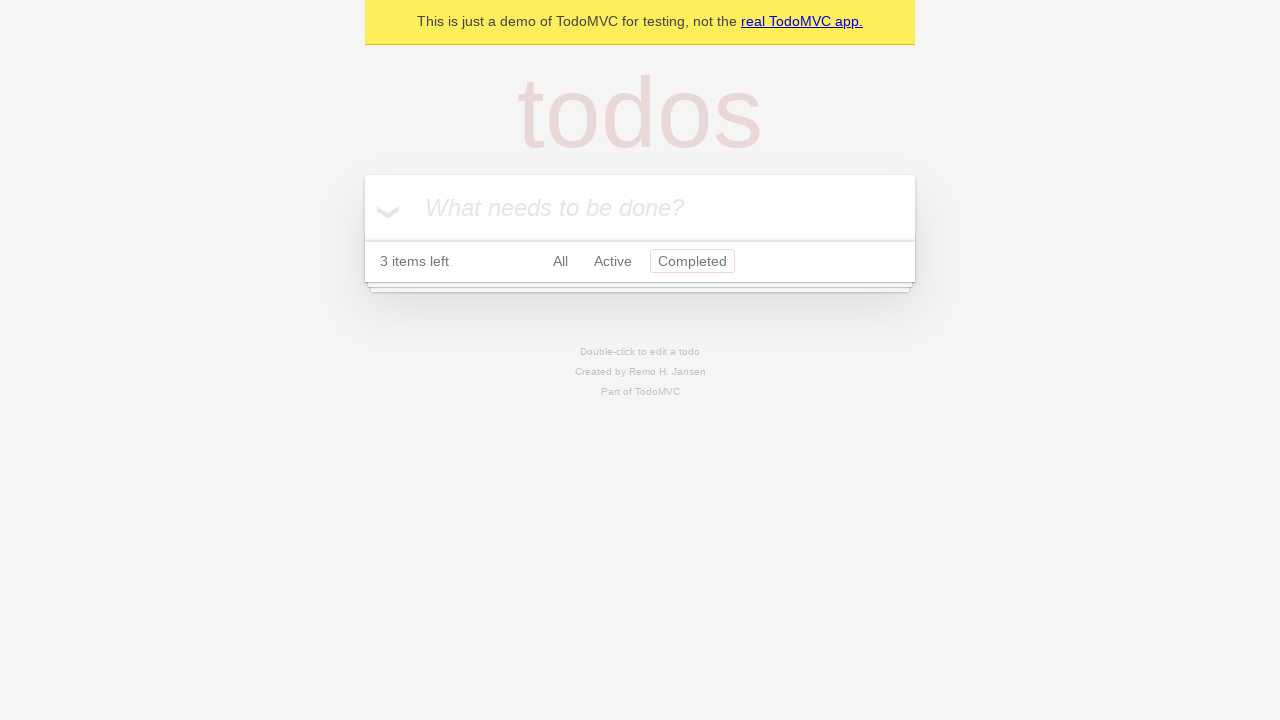

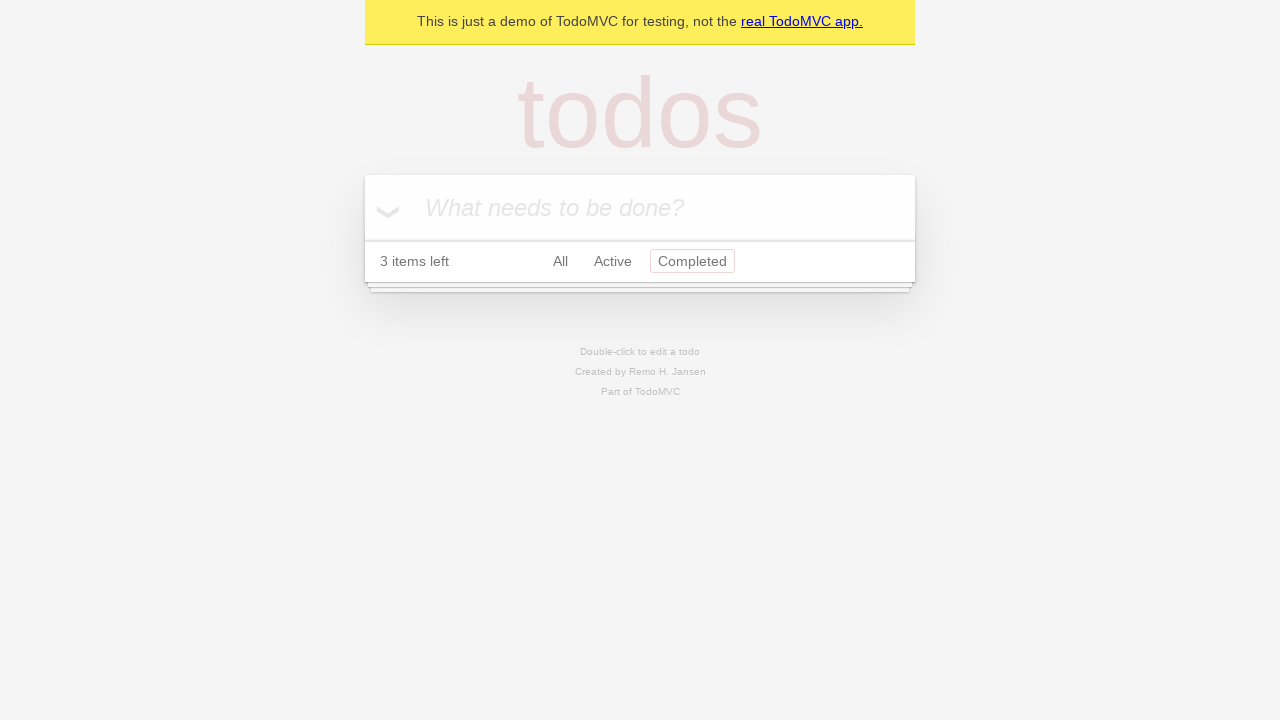